Navigates to the Codeit website homepage

Starting URL: https://codeit.kr

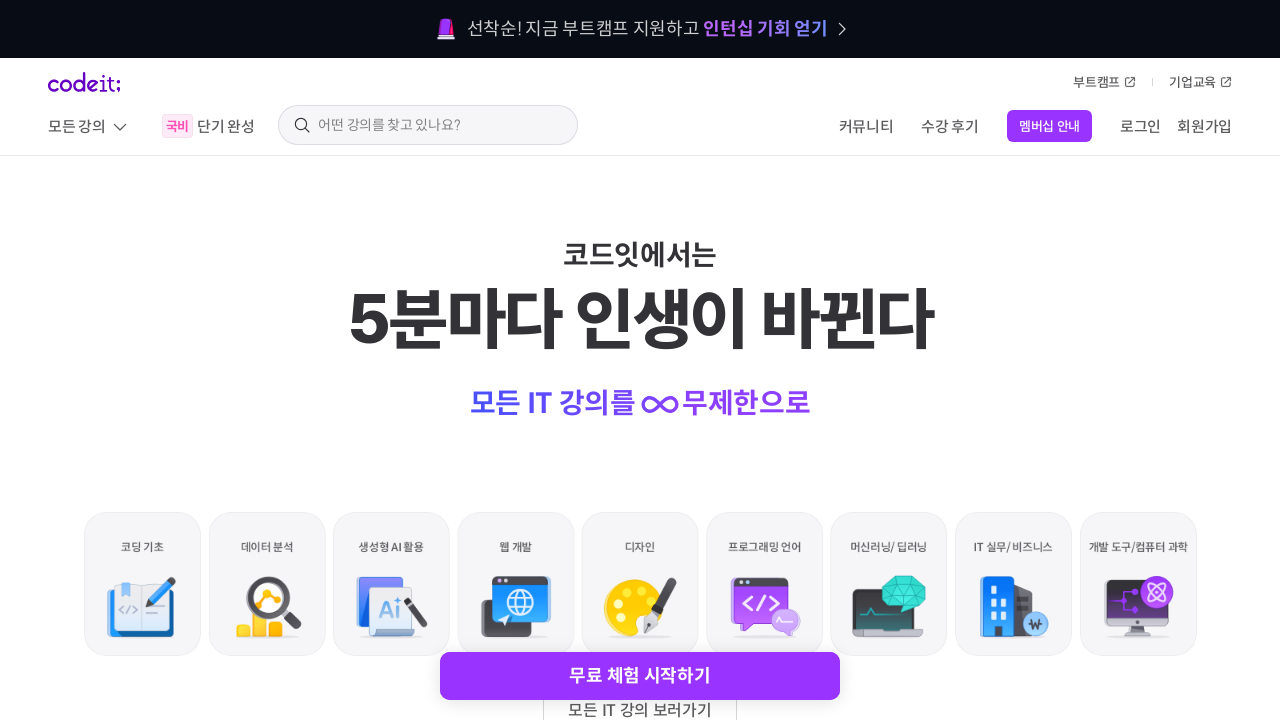

Navigated to Codeit website homepage at https://codeit.kr
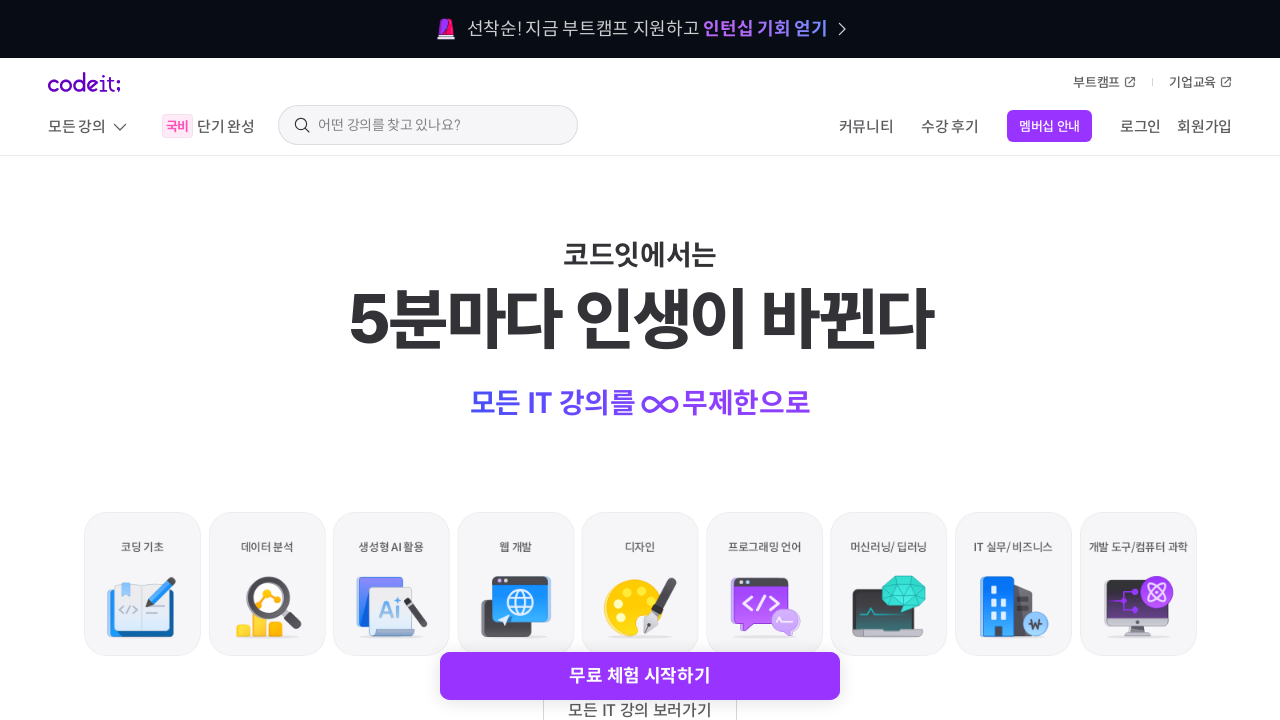

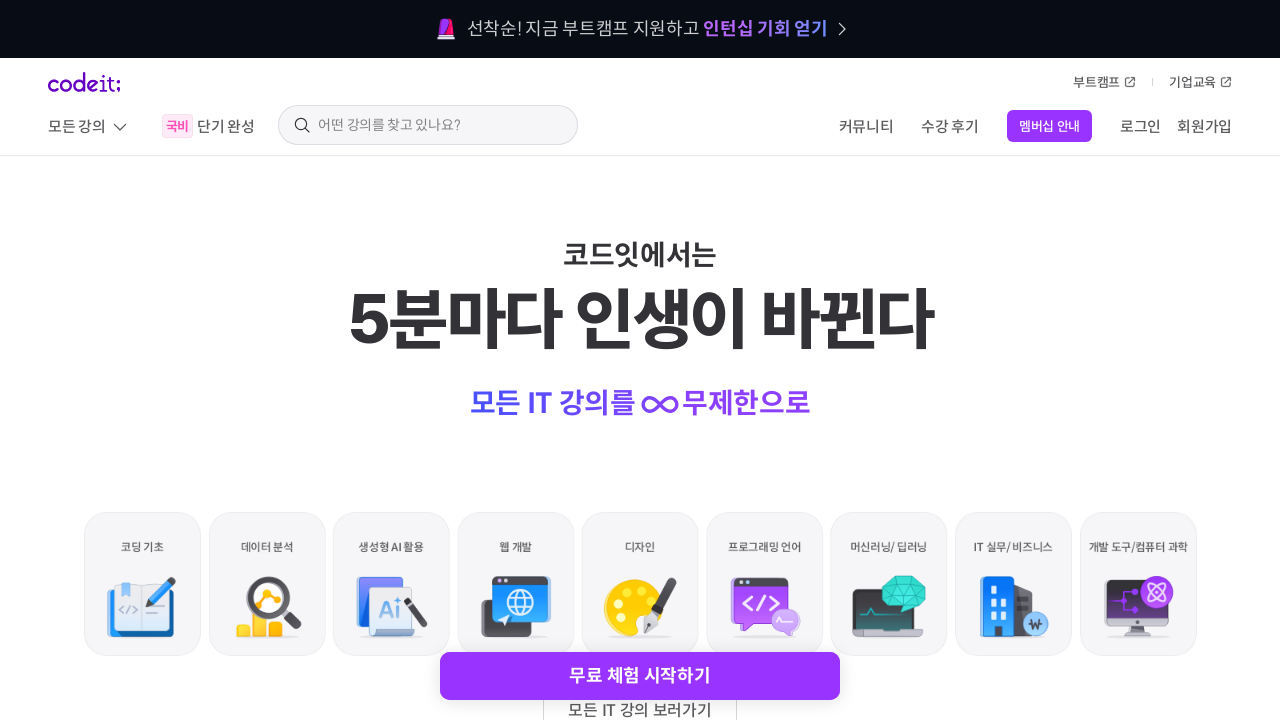